Tests A/B test opt-out by first adding the opt-out cookie on the main page, then navigating to the A/B test page and verifying the session is opted out

Starting URL: http://the-internet.herokuapp.com

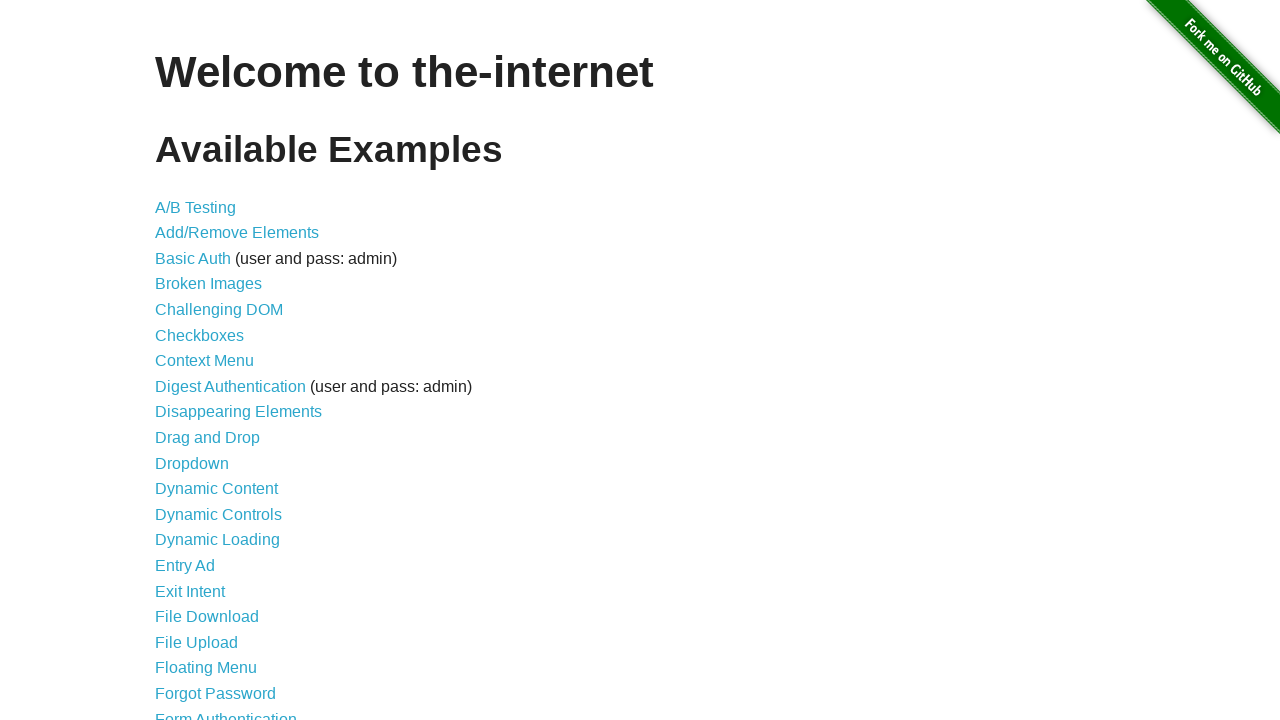

Added optimizelyOptOut cookie to context
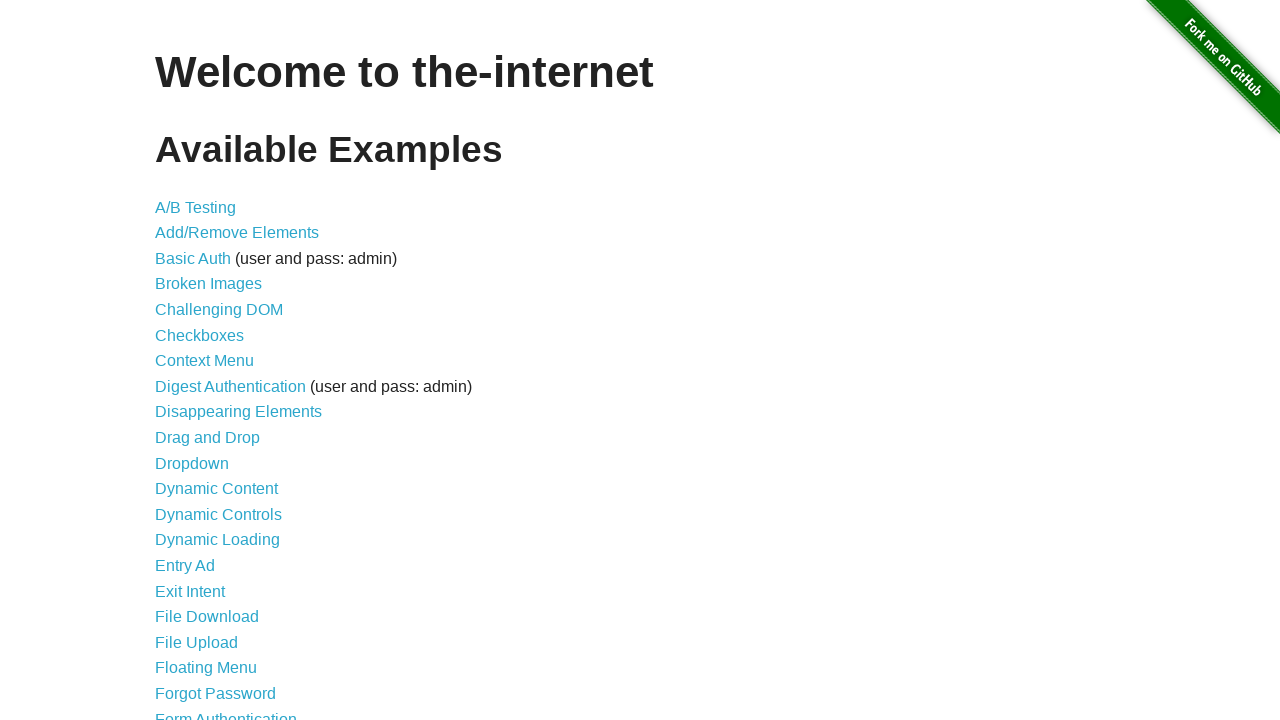

Navigated to A/B test page
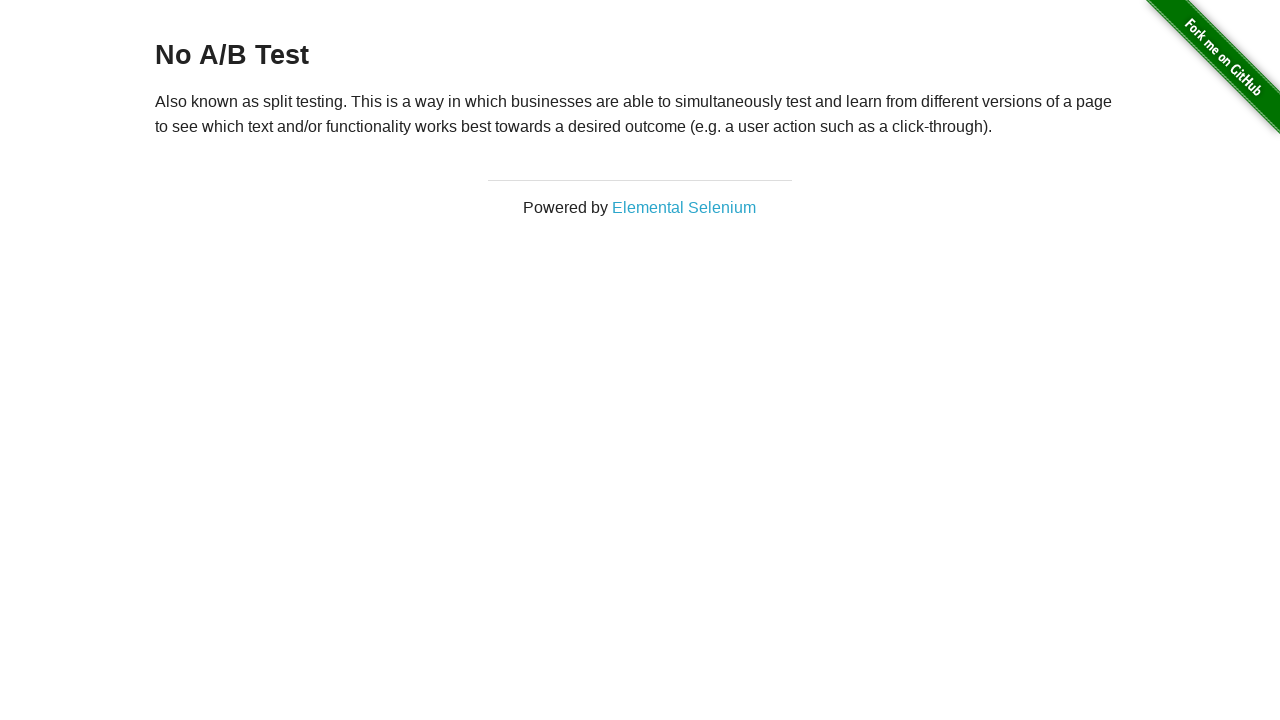

Retrieved heading text from page
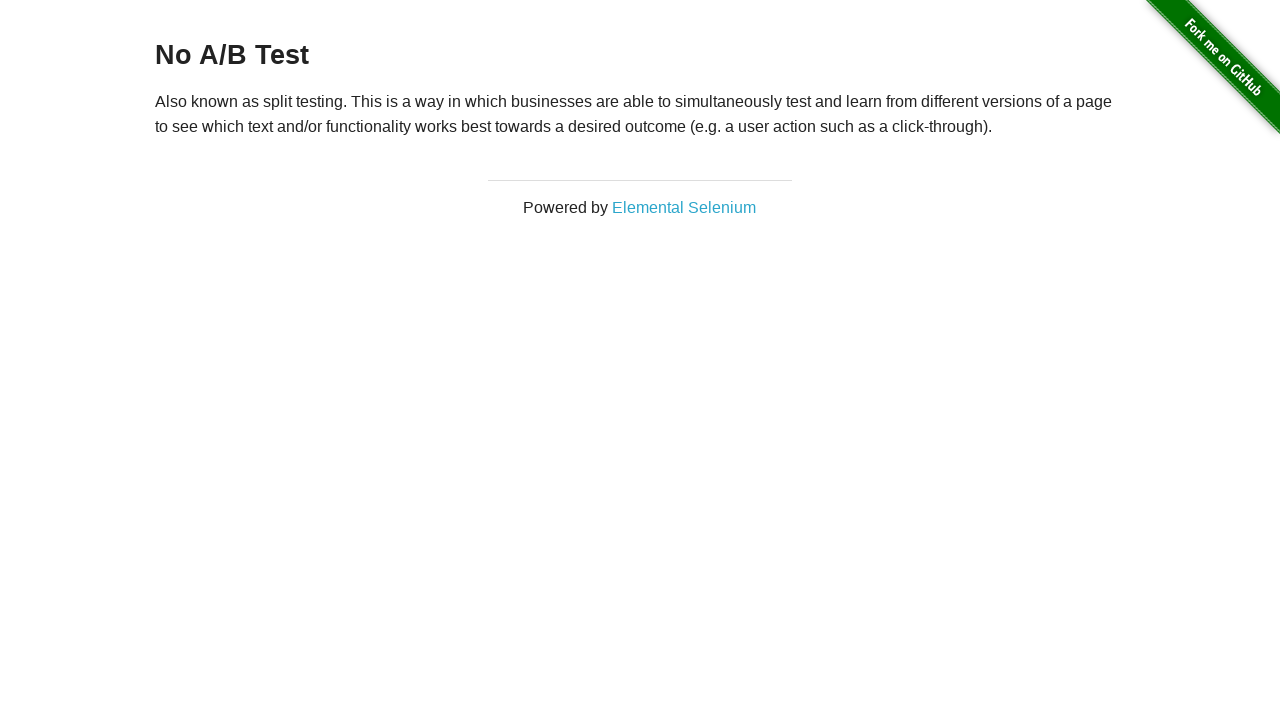

Verified heading is 'No A/B Test' - opt-out successful
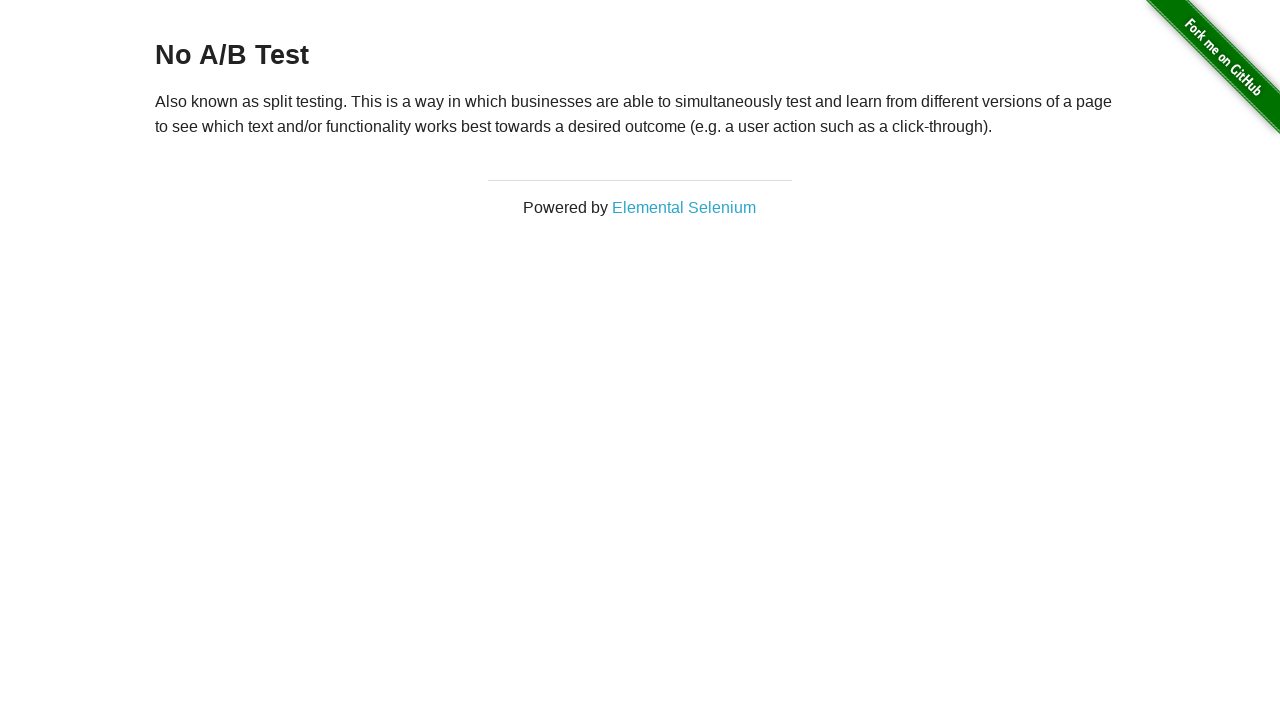

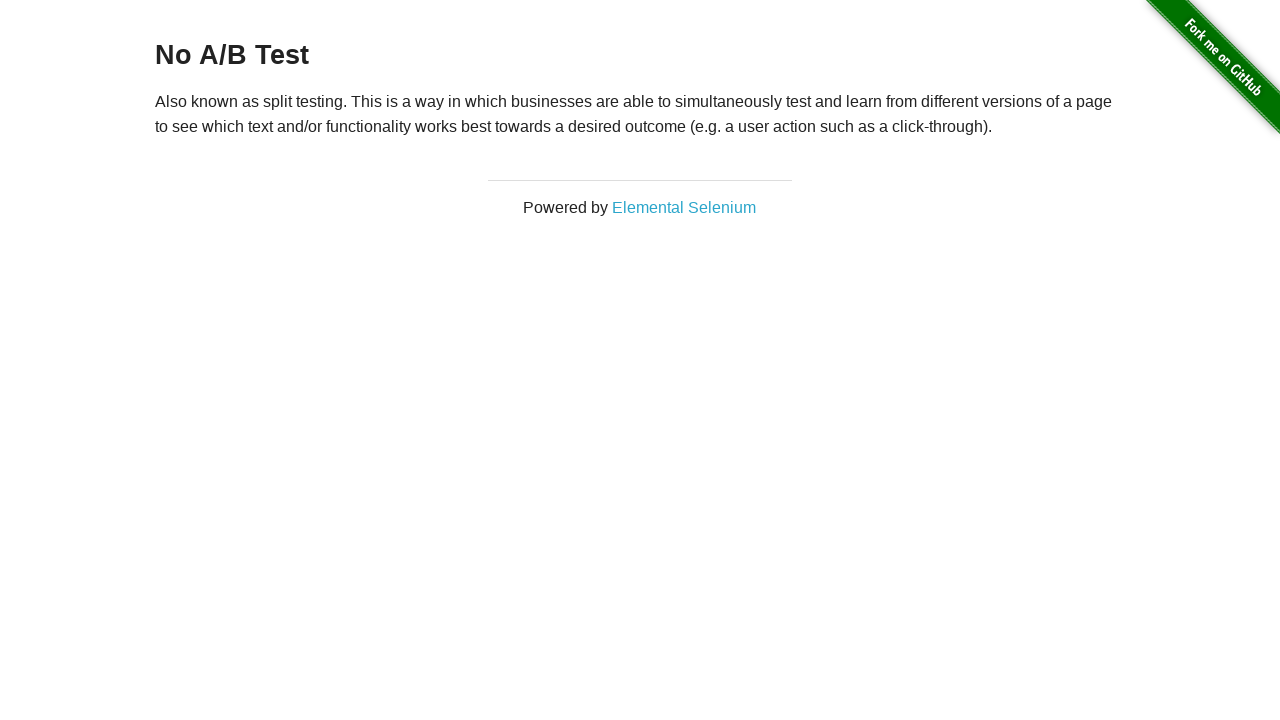